Tests the autocomplete functionality by entering a street address into an autocomplete input field on a form testing website.

Starting URL: https://formy-project.herokuapp.com/autocomplete

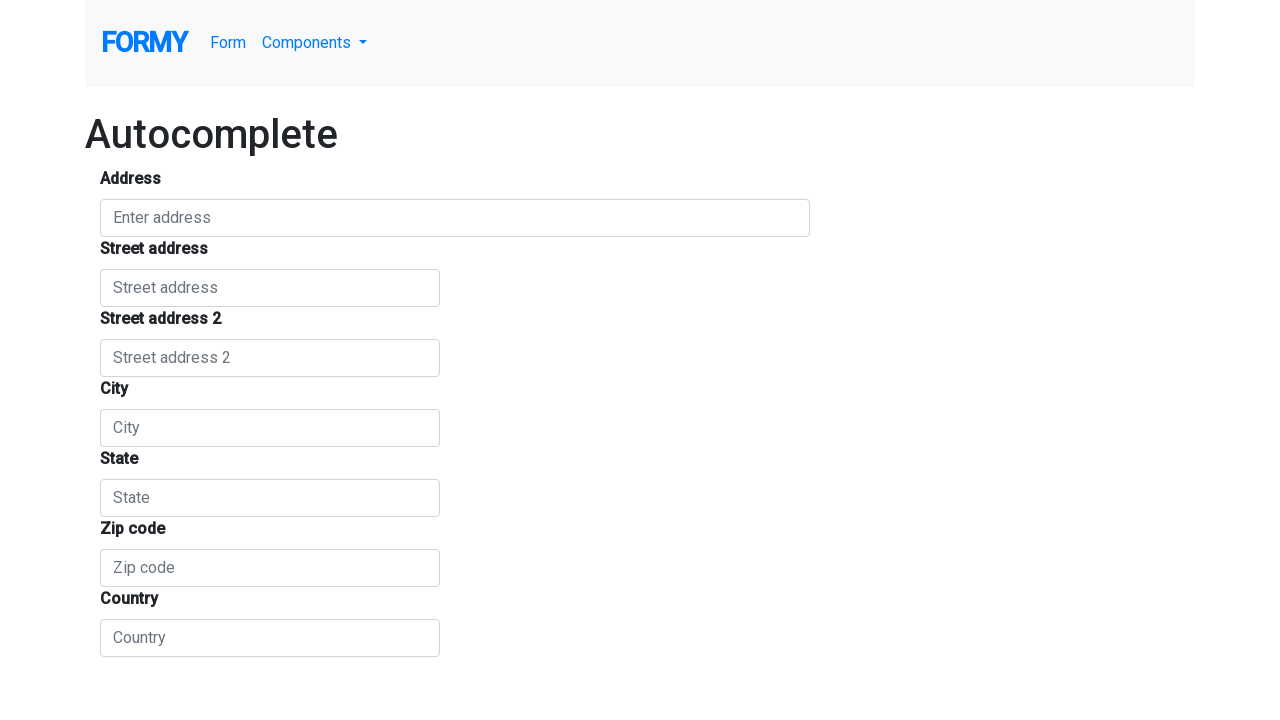

Filled autocomplete field with street address '154 street address' on #autocomplete
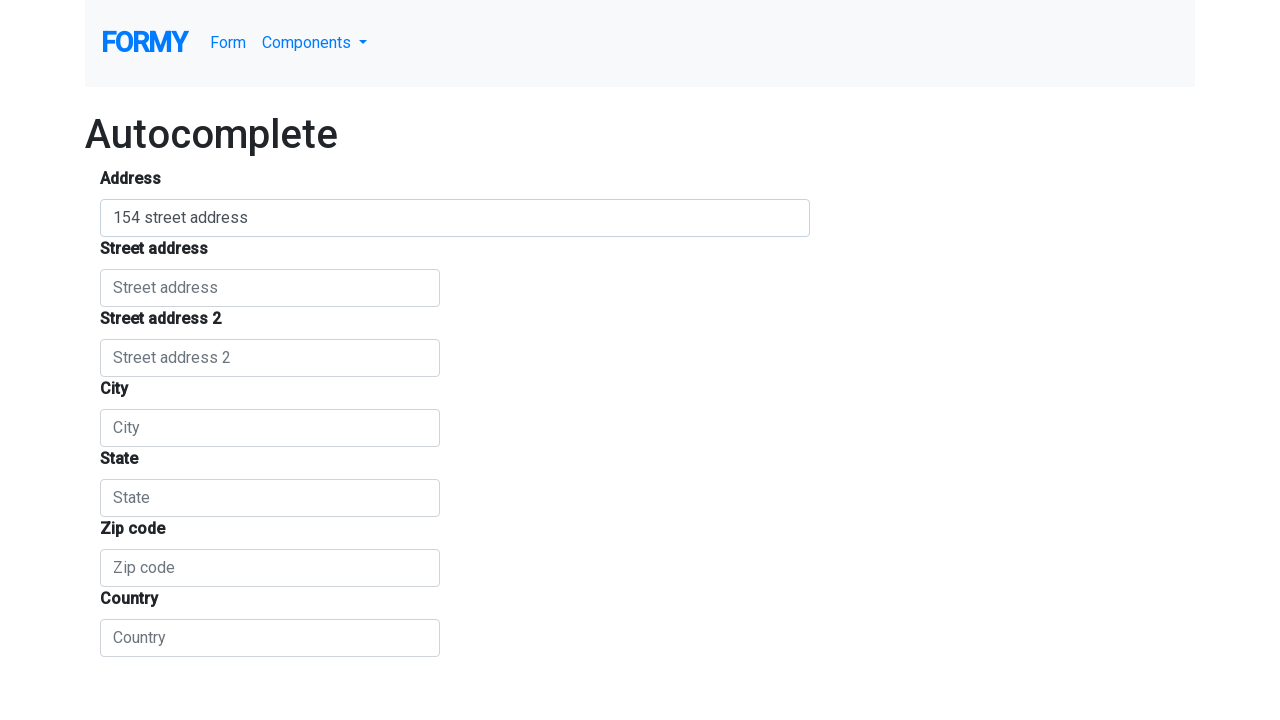

Waited for autocomplete suggestions to appear
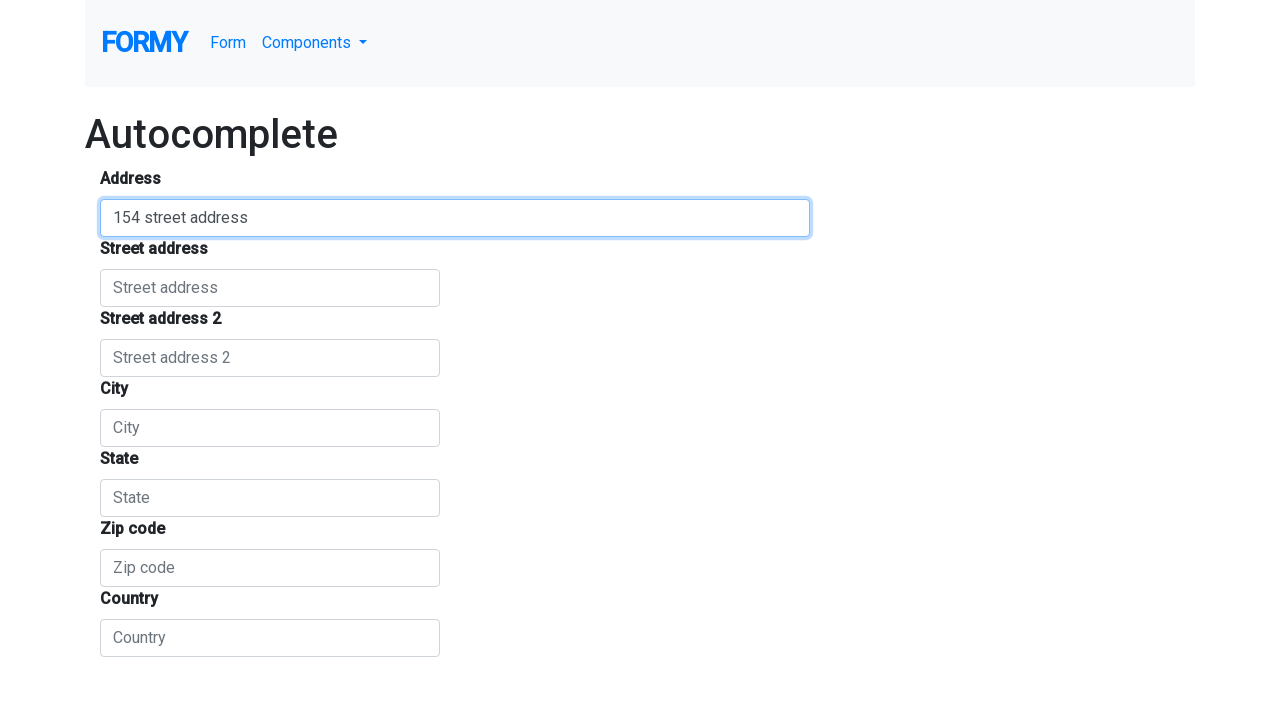

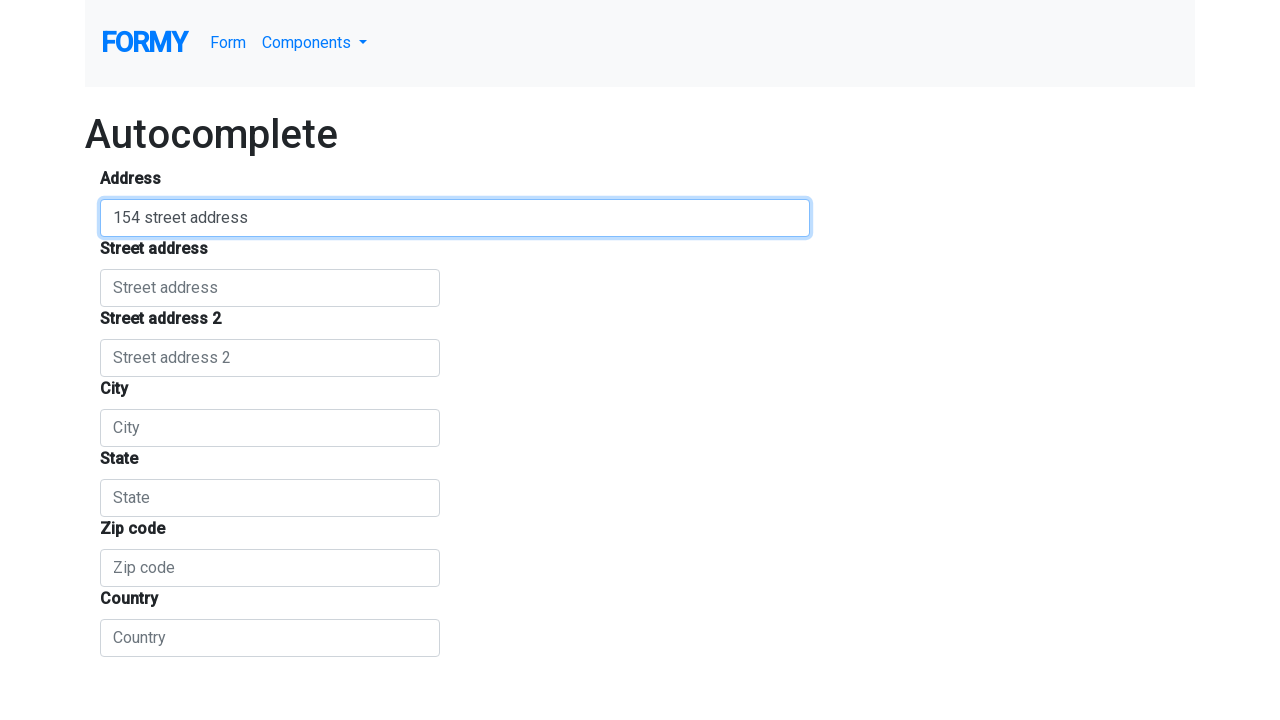